Tests navigation to the tutorials section by clicking the "My Tutorials and Talks" menu item and verifying the URL redirects to the conference talks page.

Starting URL: https://imalittletester.com/

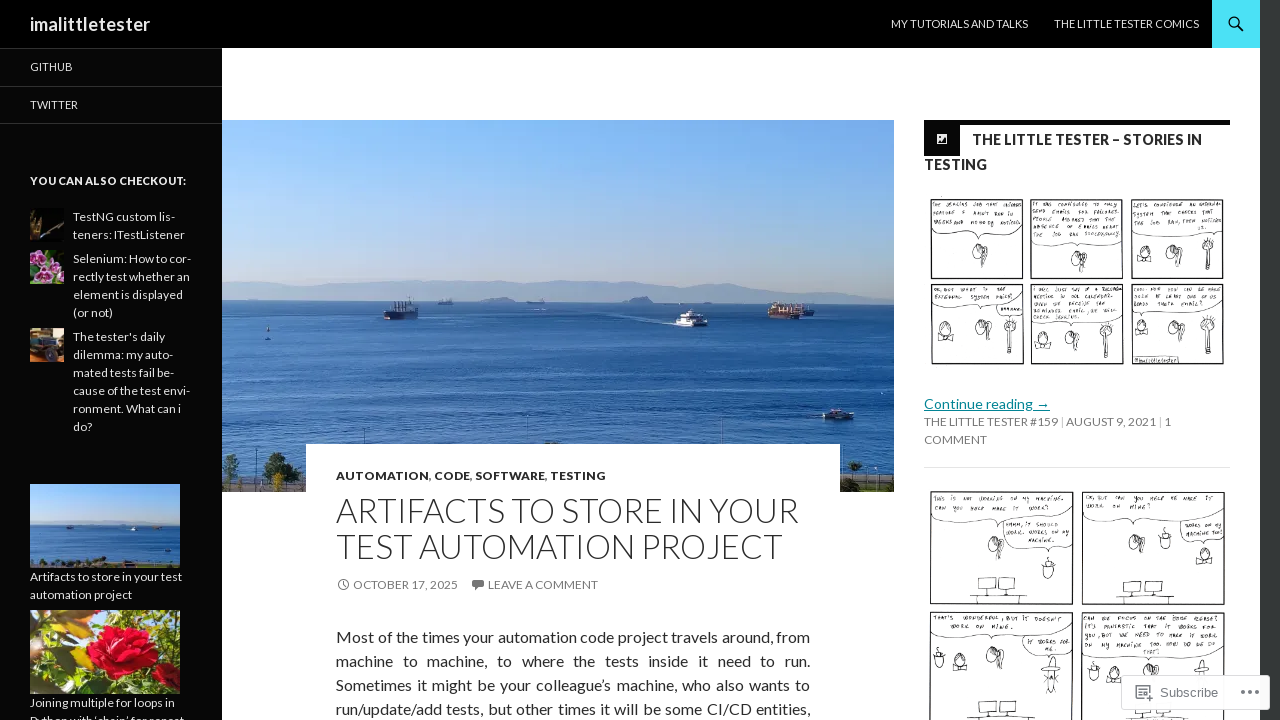

Clicked 'My Tutorials and Talks' menu item at (960, 24) on #menu-item-2007
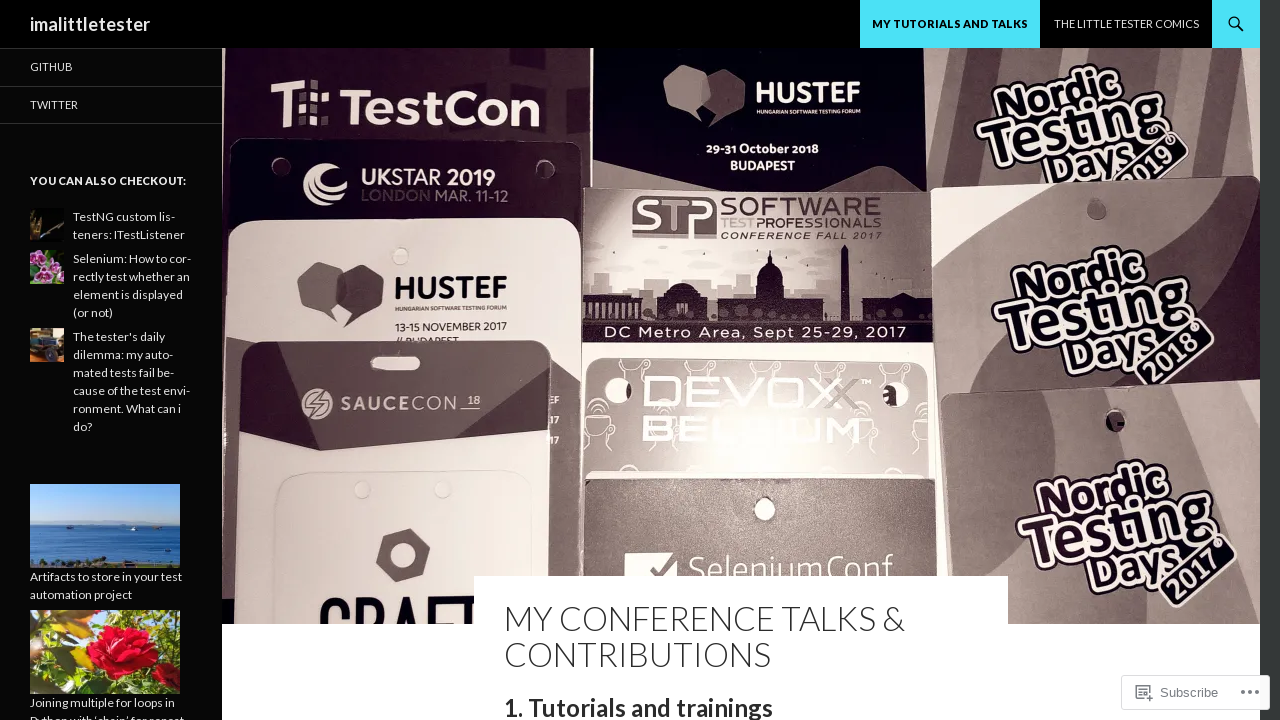

Navigated to conference talks page, URL verified as https://imalittletester.com/my-conference-talks/
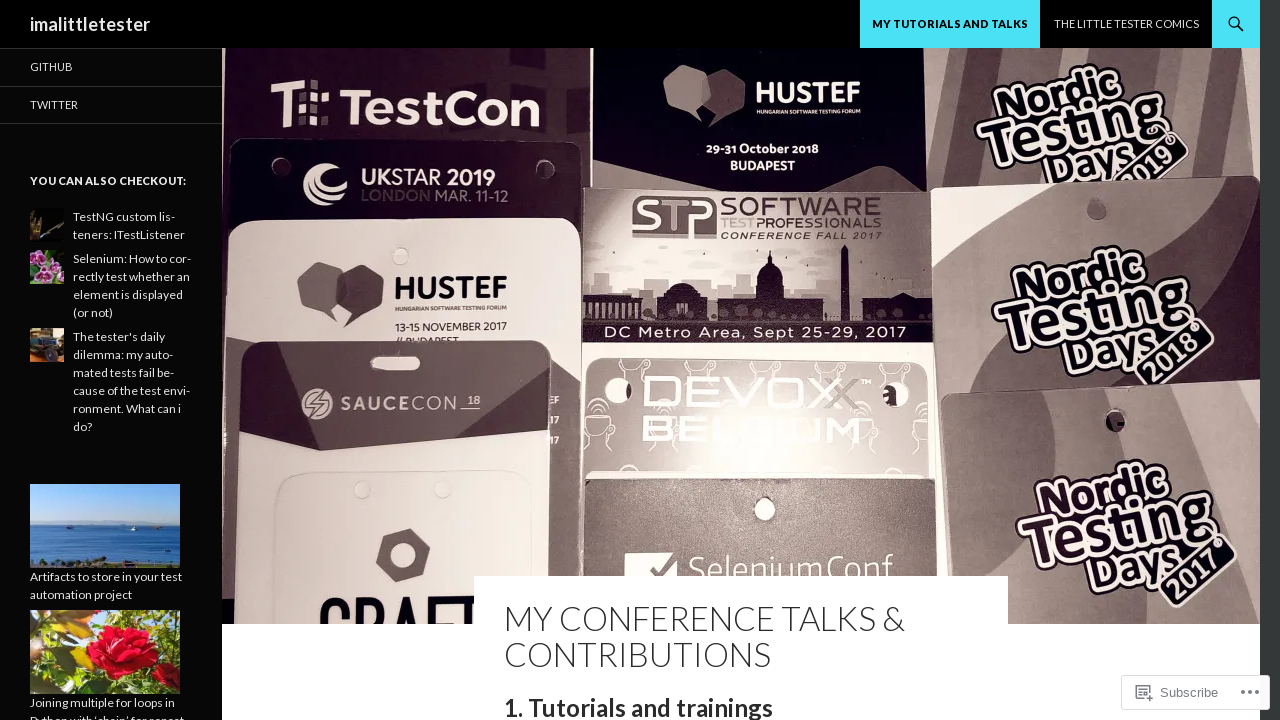

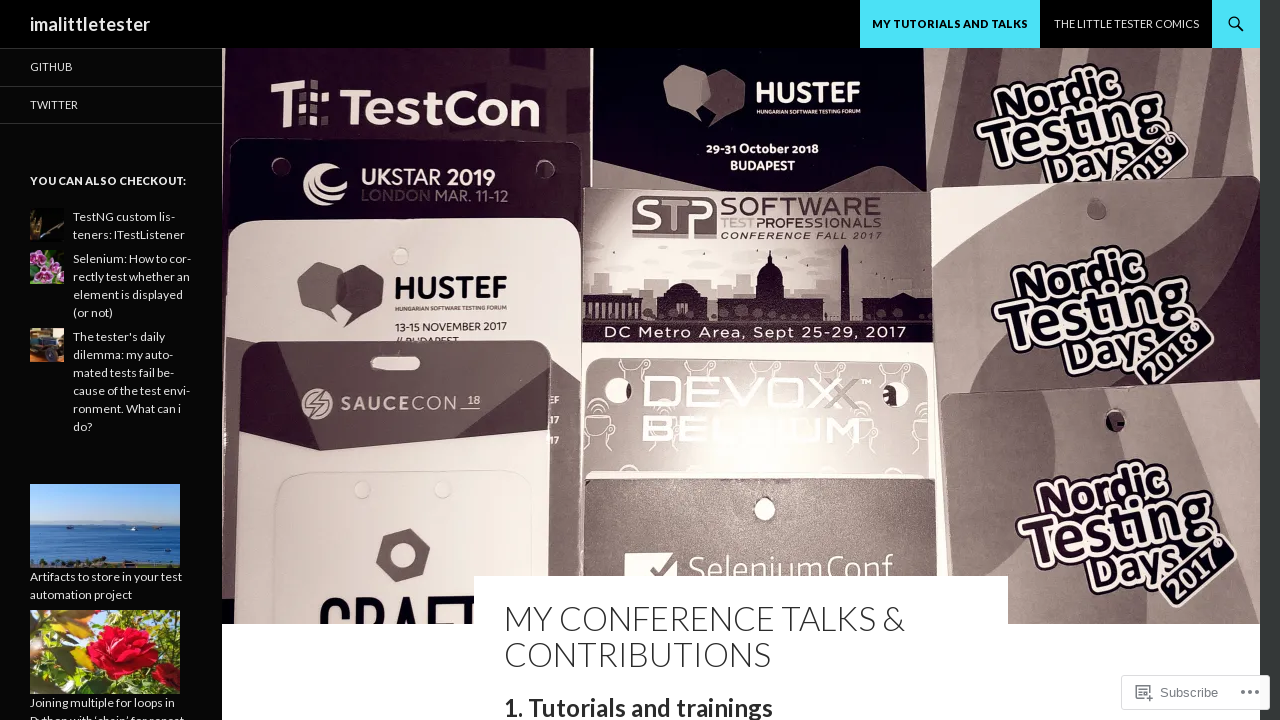